Navigates to Gmail and verifies the page loads by checking the page title is present

Starting URL: https://gmail.com

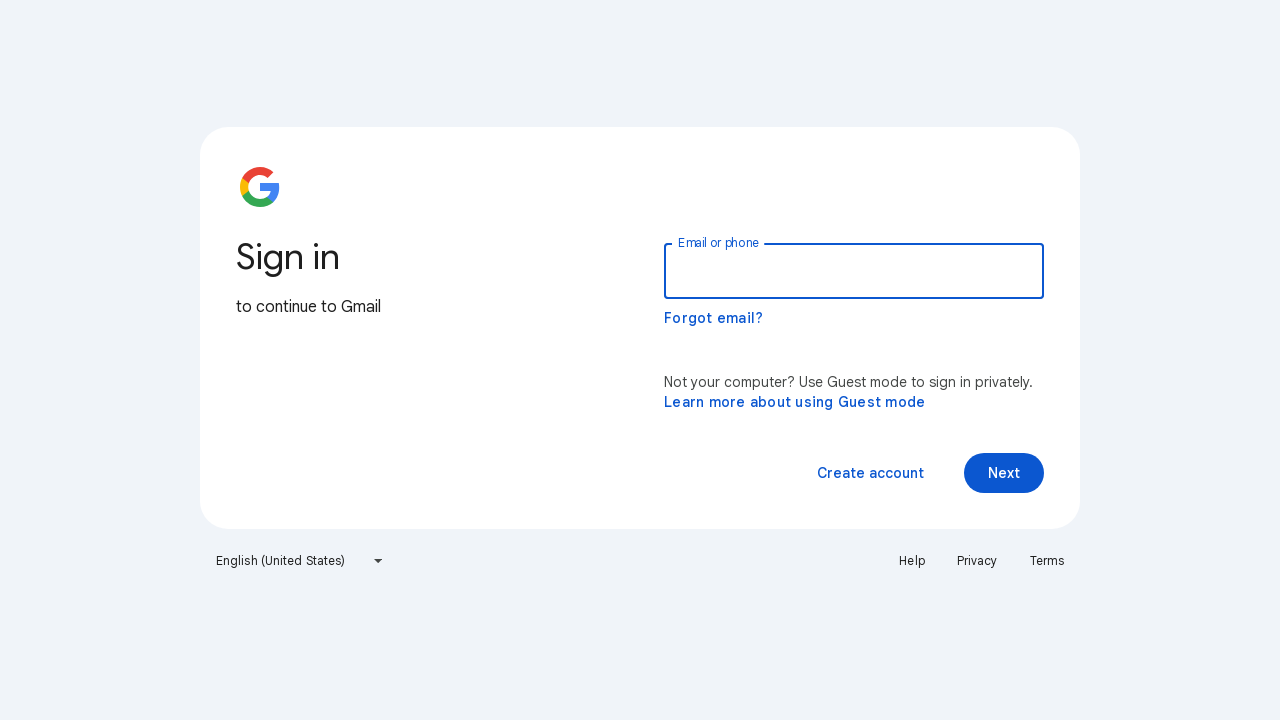

Navigated to Gmail homepage
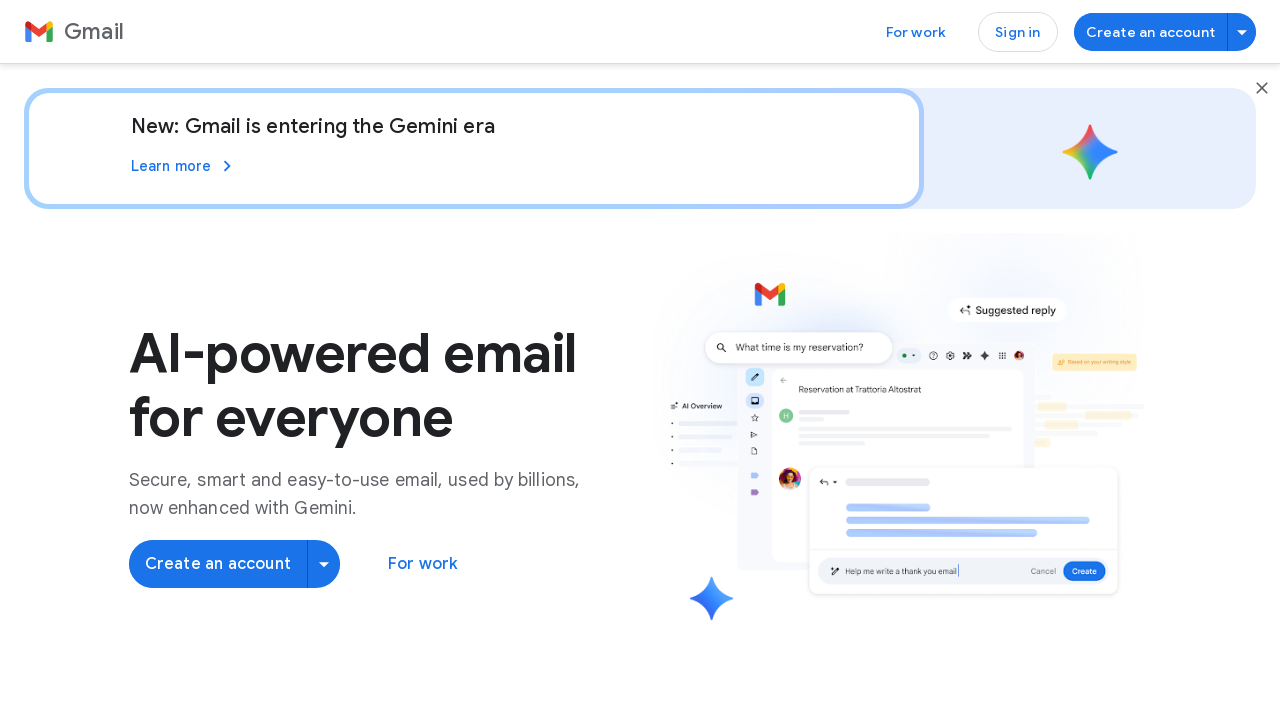

Page reached domcontentloaded state
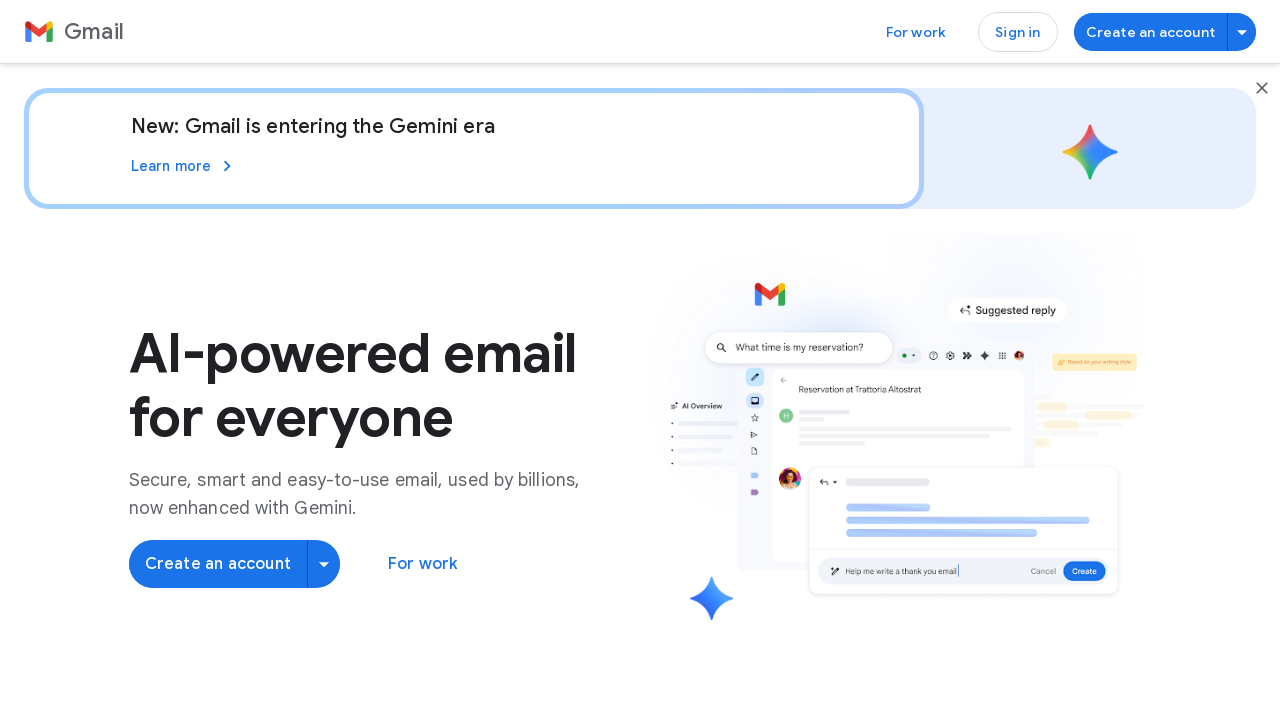

Verified page title is present - Gmail loaded successfully
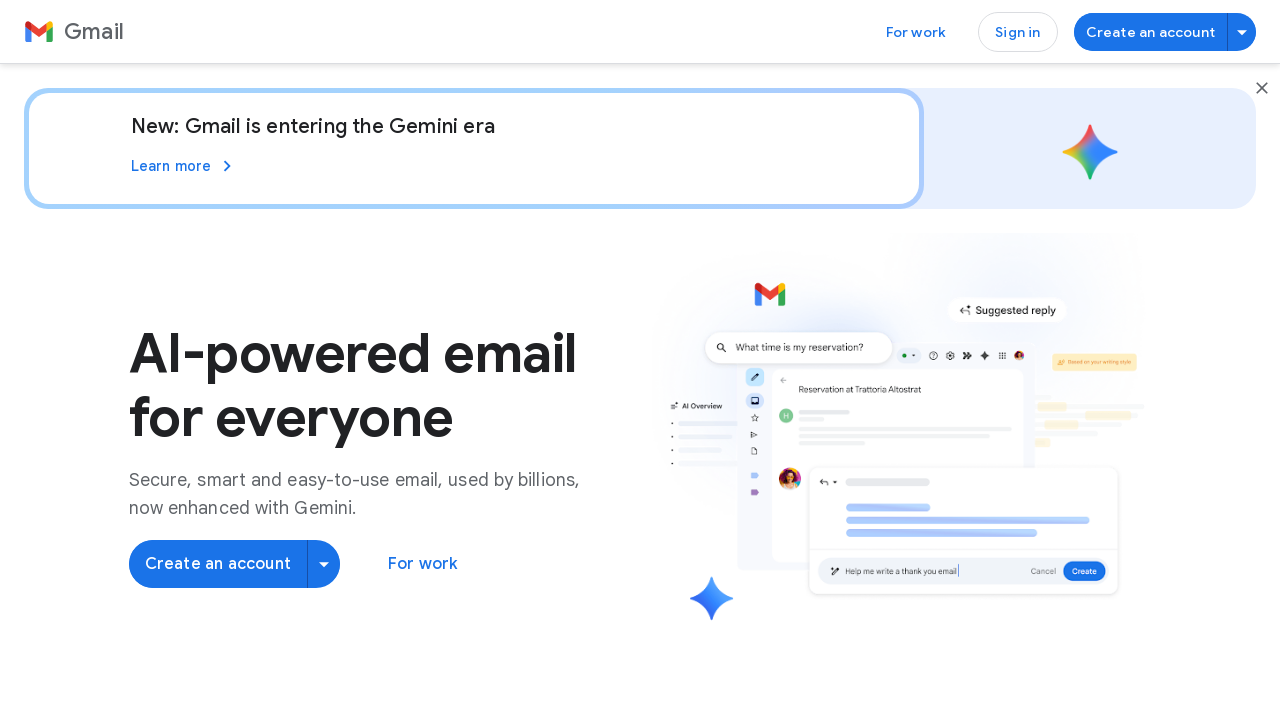

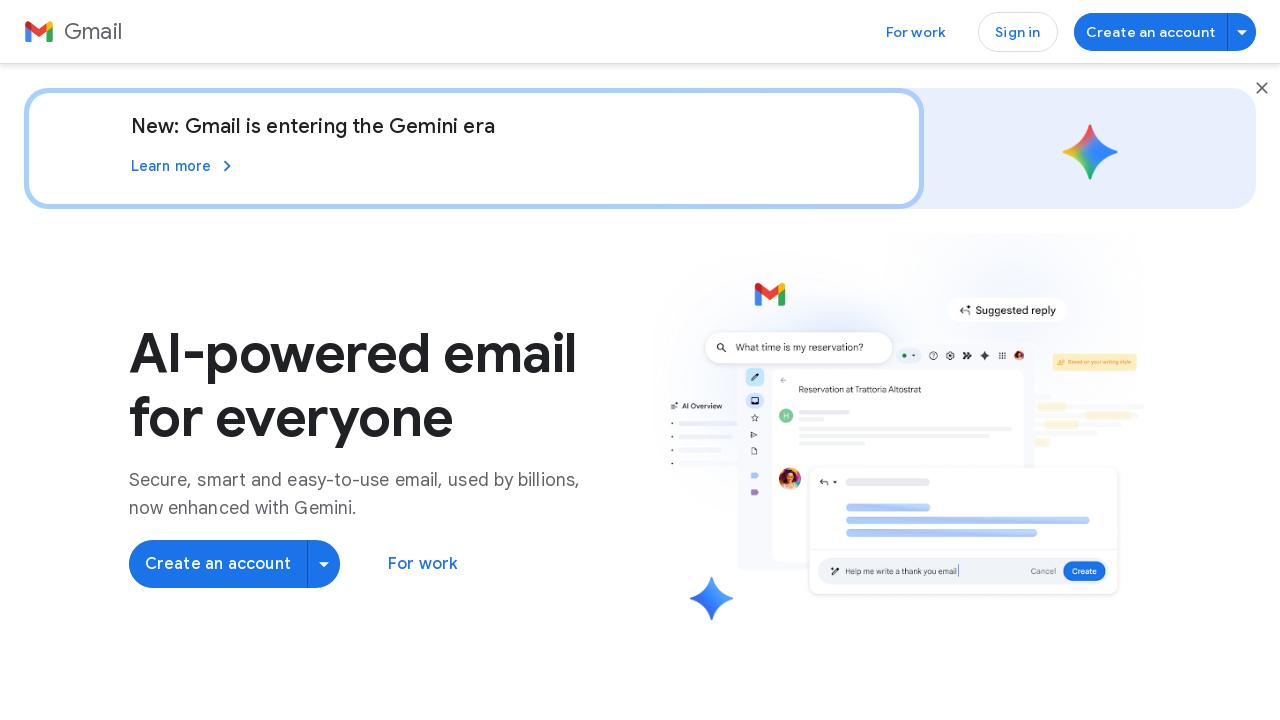